Navigates to form authentication page and verifies the page title

Starting URL: https://the-internet.herokuapp.com/

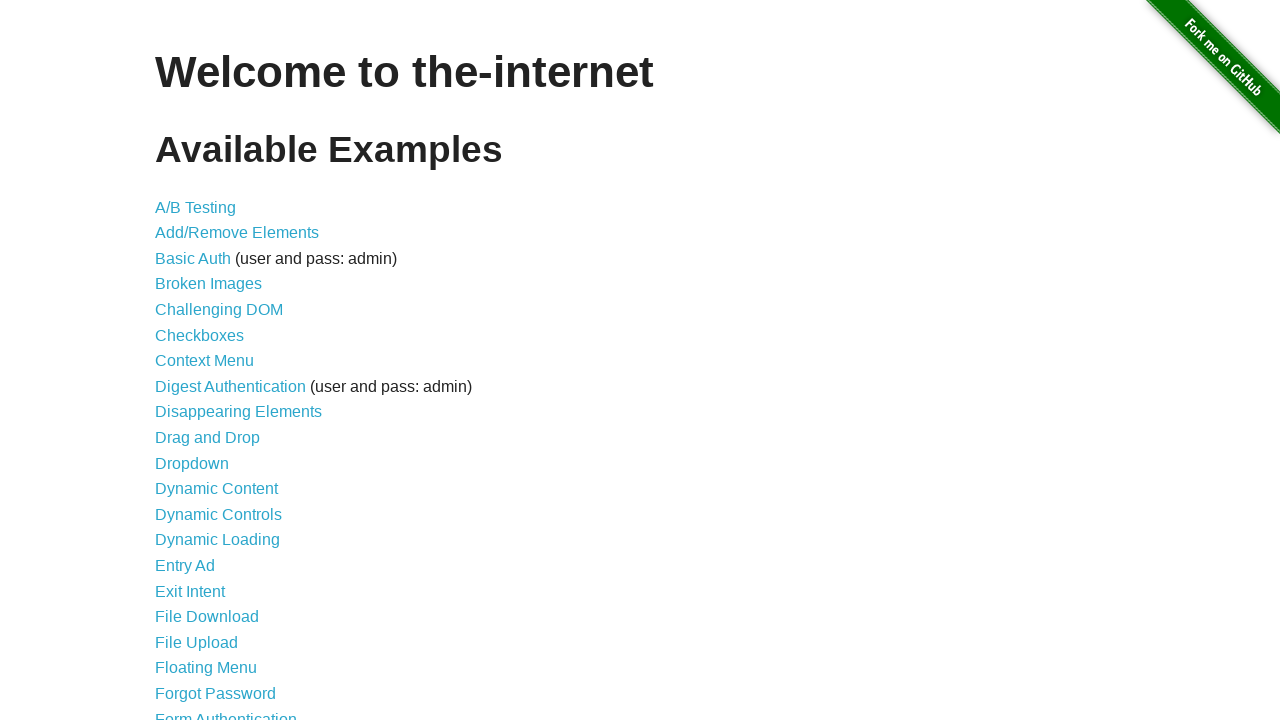

Clicked on Form Authentication link at (226, 712) on xpath=//a[contains(@href, "/login")]
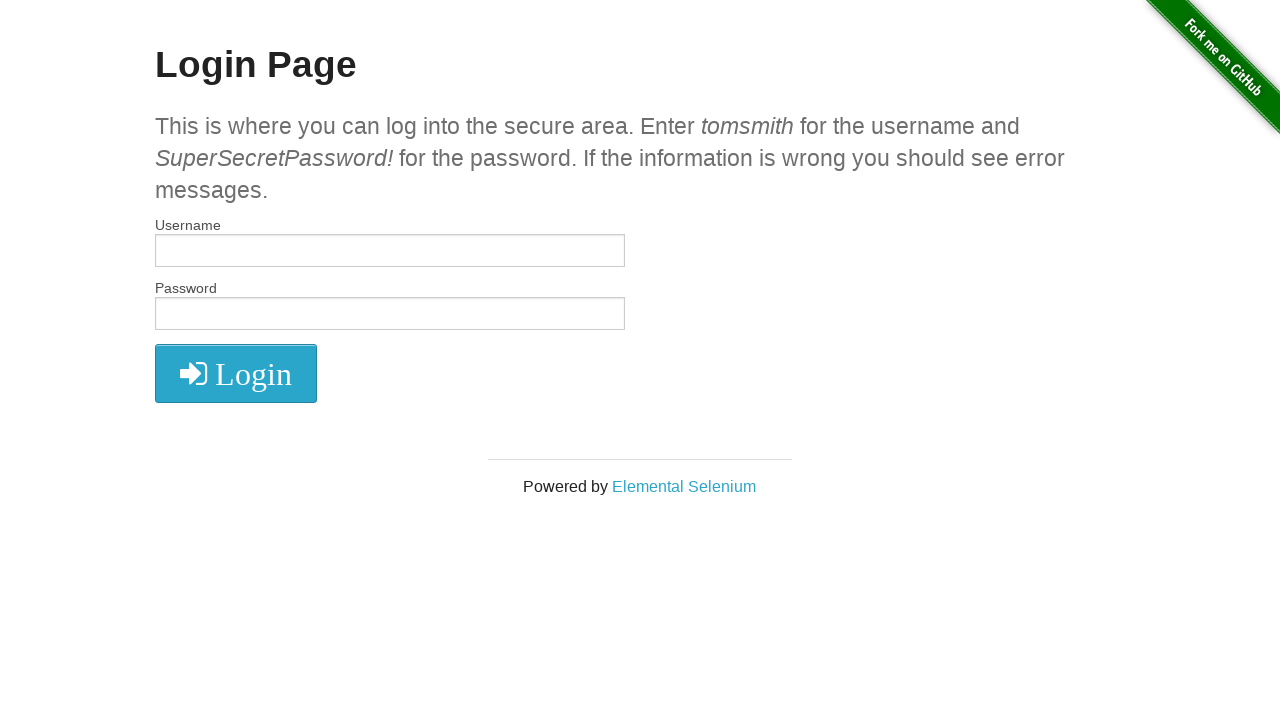

Verified page title is 'The Internet'
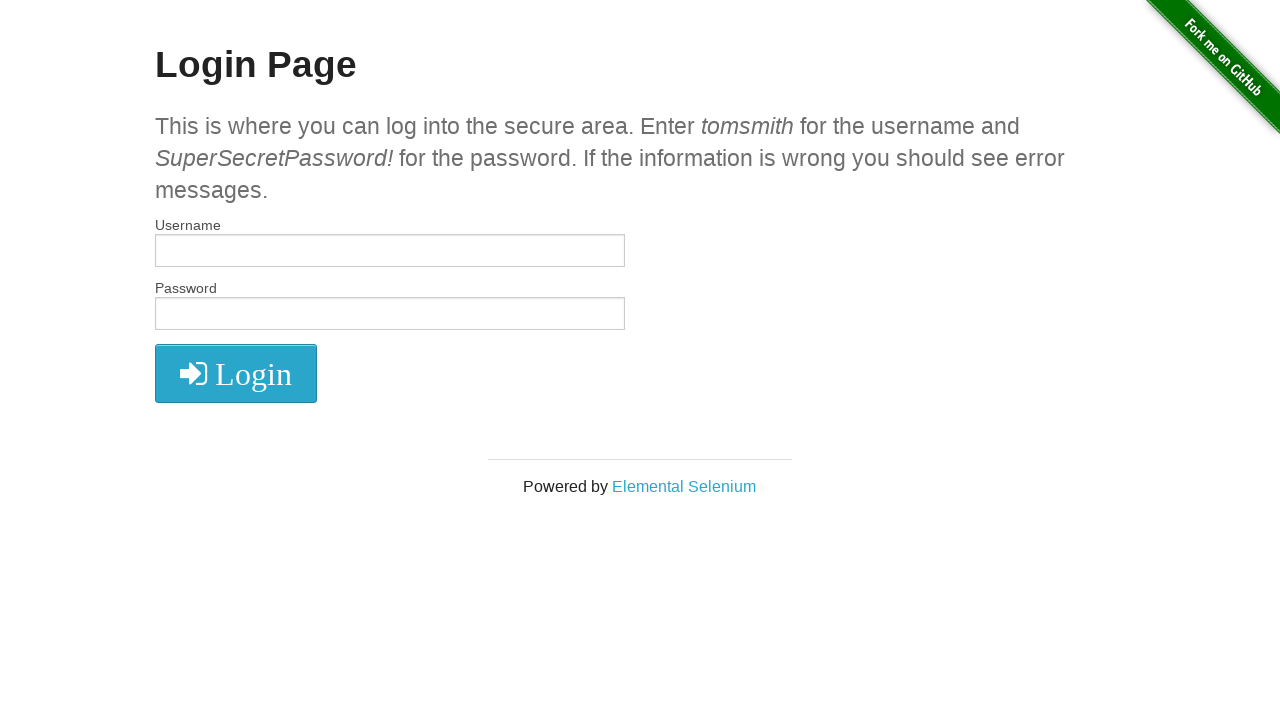

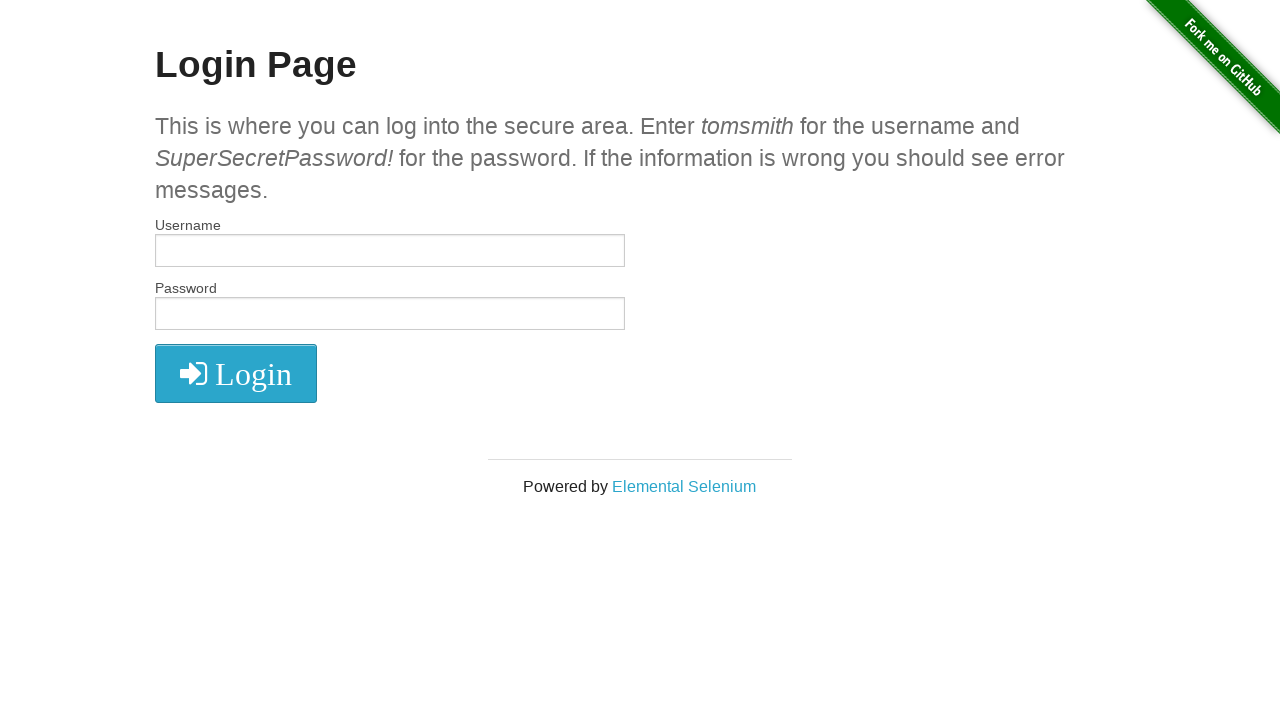